Tests multi-selection functionality using Ctrl+click to select multiple non-consecutive items

Starting URL: https://jqueryui.com/resources/demos/selectable/display-grid.html

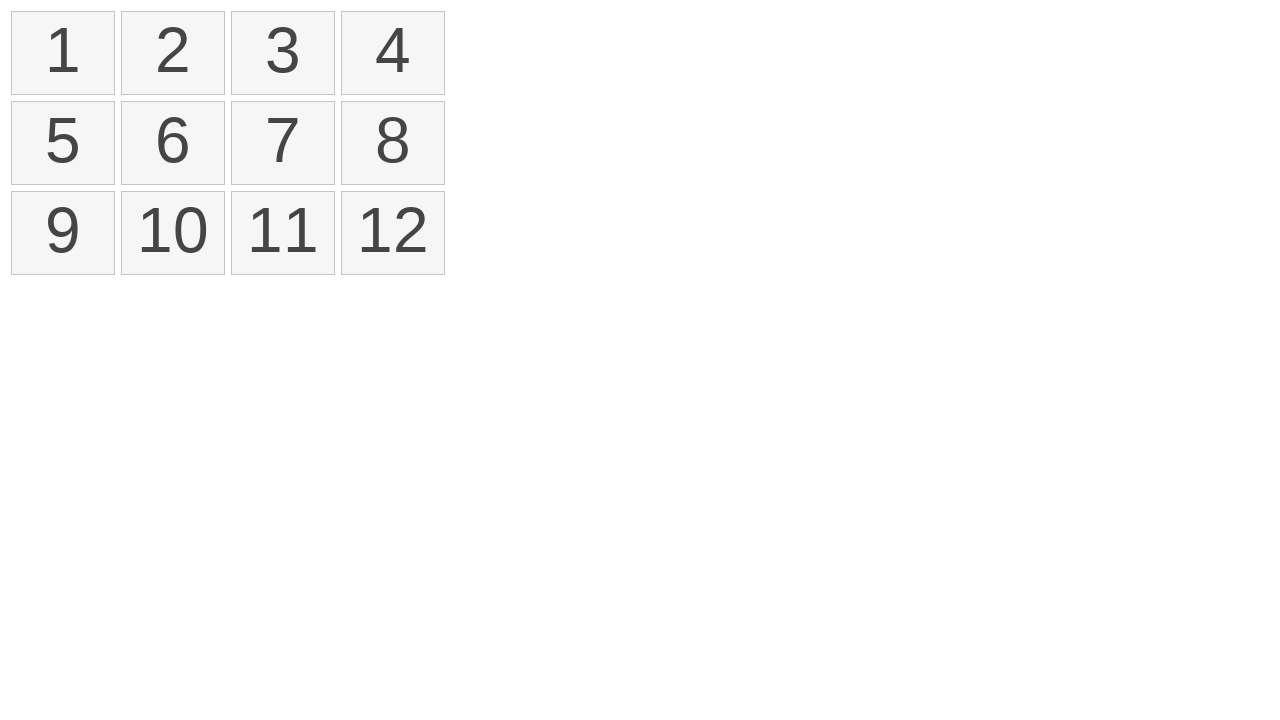

Navigated to jQuery UI selectable demo page
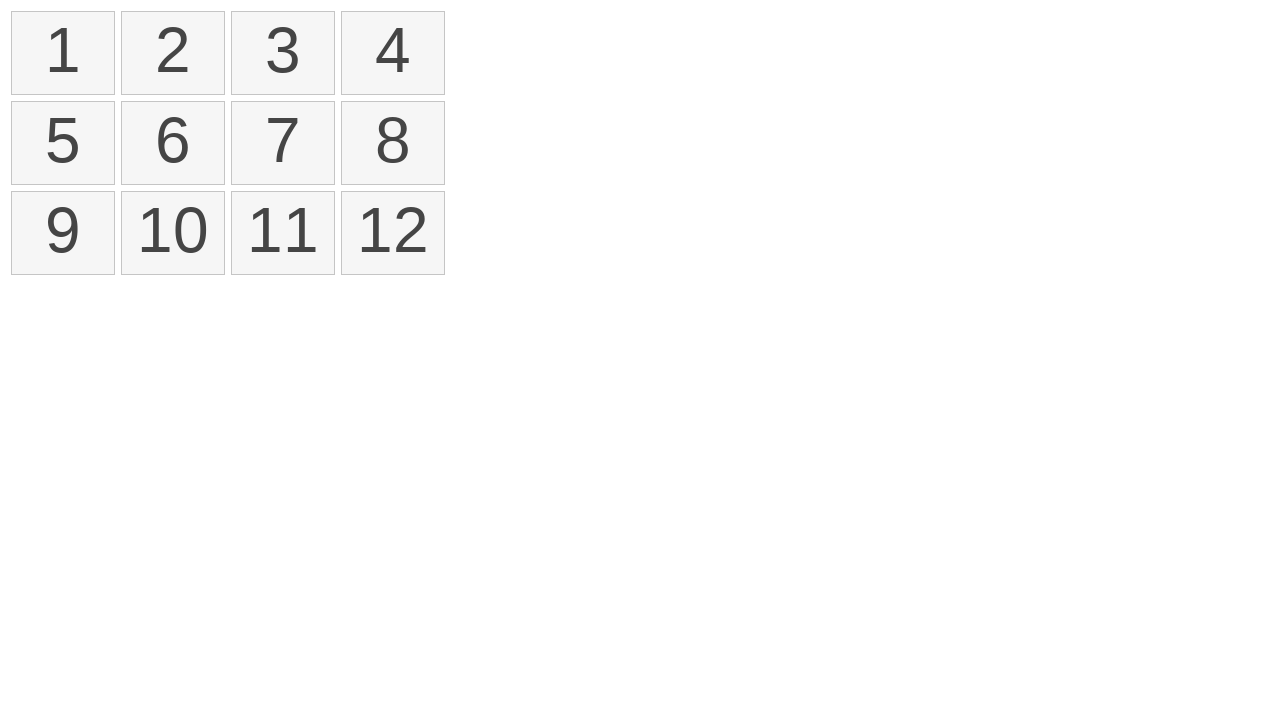

Located all selectable items on the page
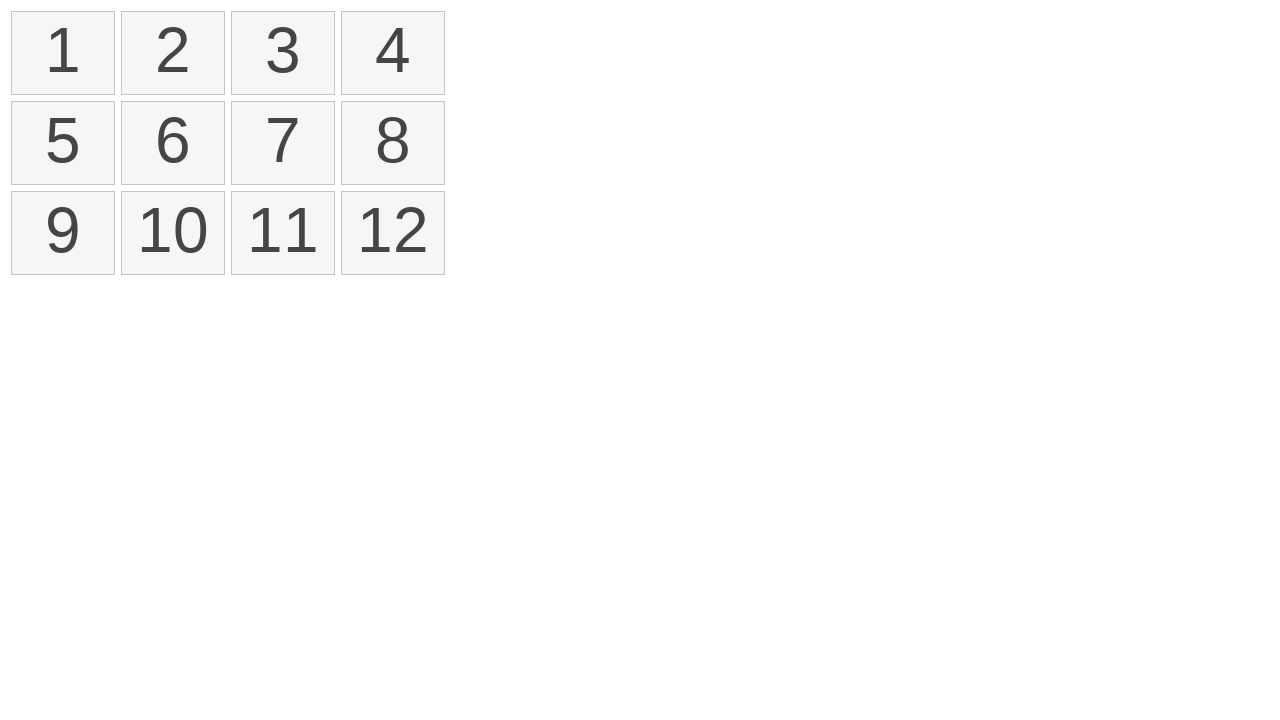

Pressed Control key down for multi-selection
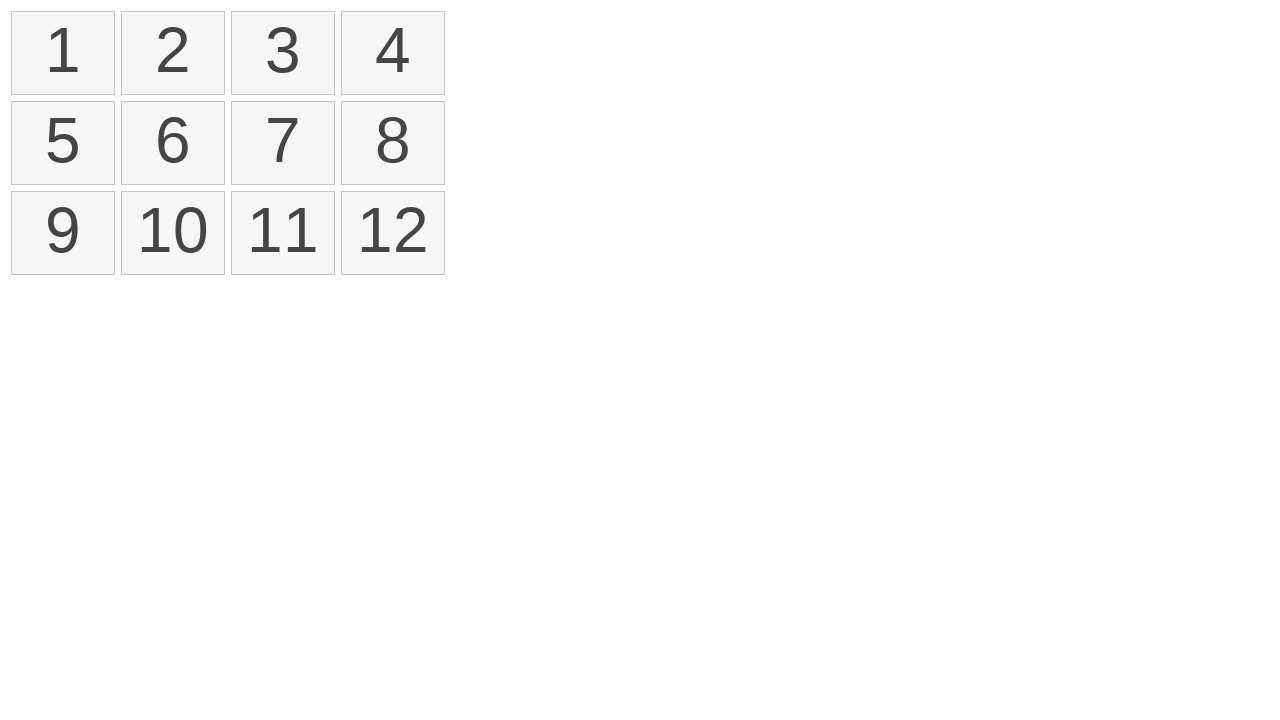

Clicked first item (index 0) while holding Ctrl at (63, 53) on xpath=//li[@class='ui-state-default ui-selectee'] >> nth=0
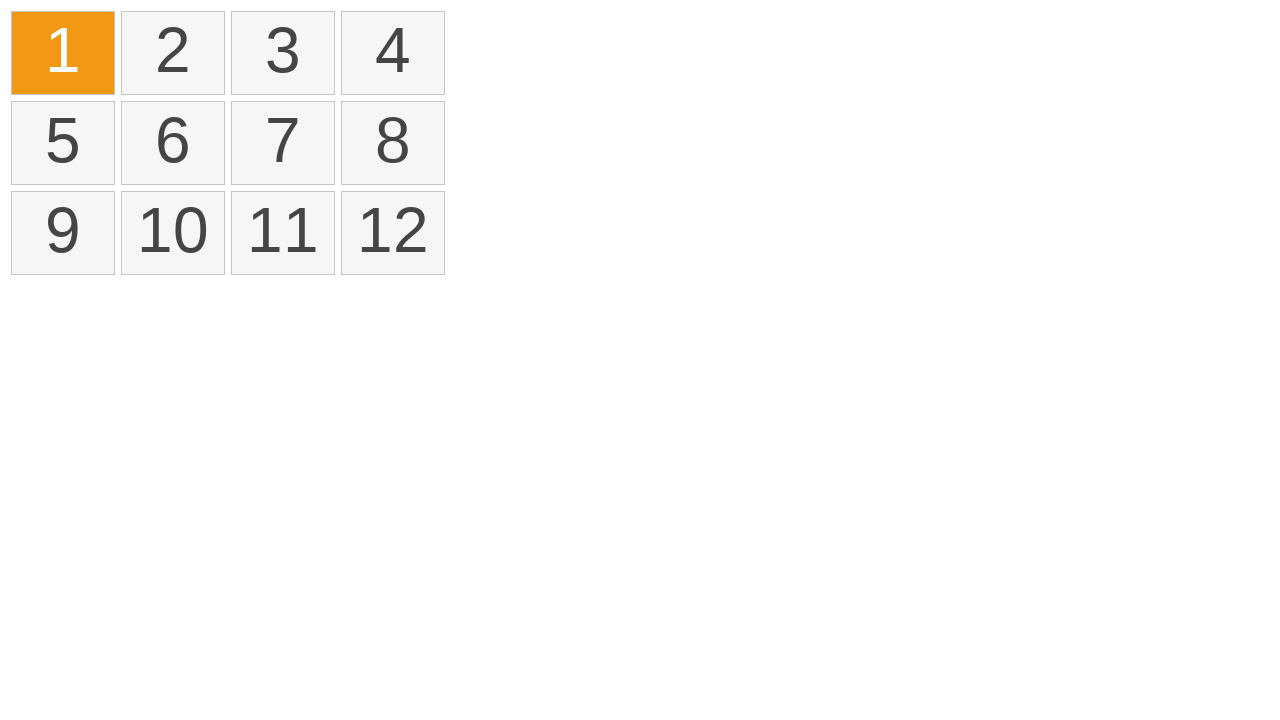

Clicked third item (index 2) while holding Ctrl at (393, 53) on xpath=//li[@class='ui-state-default ui-selectee'] >> nth=2
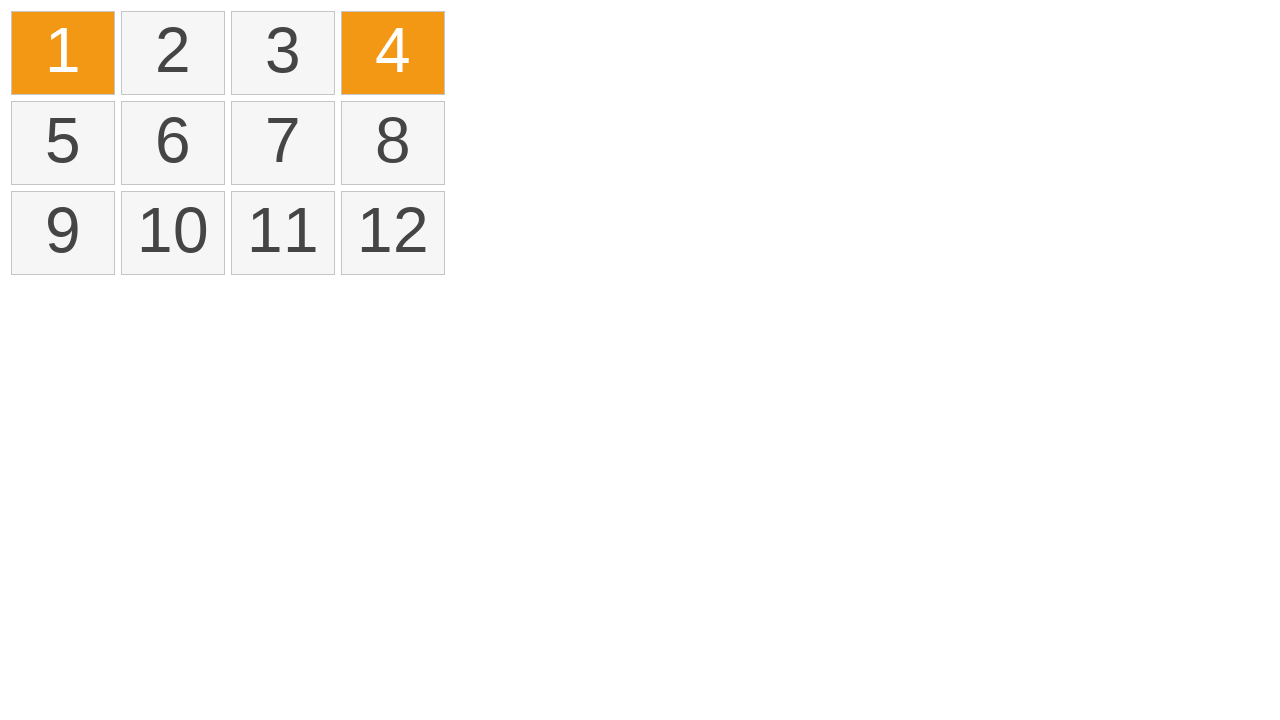

Clicked fifth item (index 4) while holding Ctrl at (283, 143) on xpath=//li[@class='ui-state-default ui-selectee'] >> nth=4
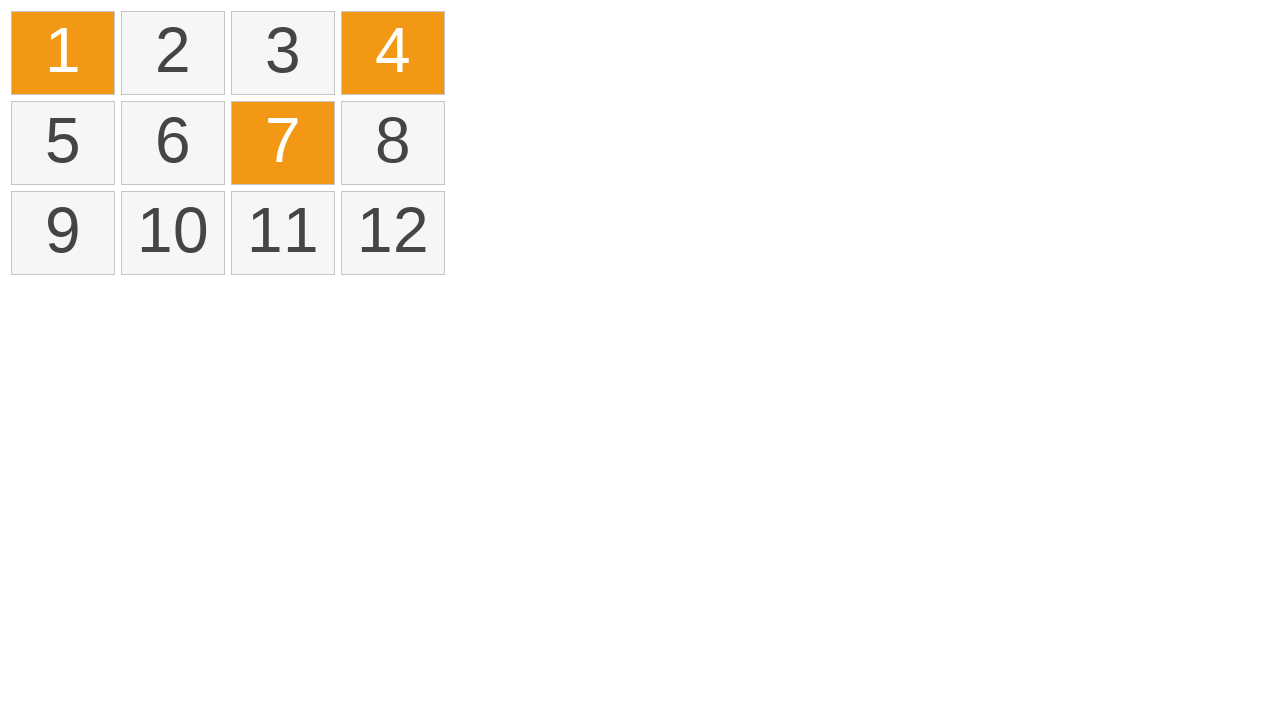

Clicked seventh item (index 6) while holding Ctrl at (173, 233) on xpath=//li[@class='ui-state-default ui-selectee'] >> nth=6
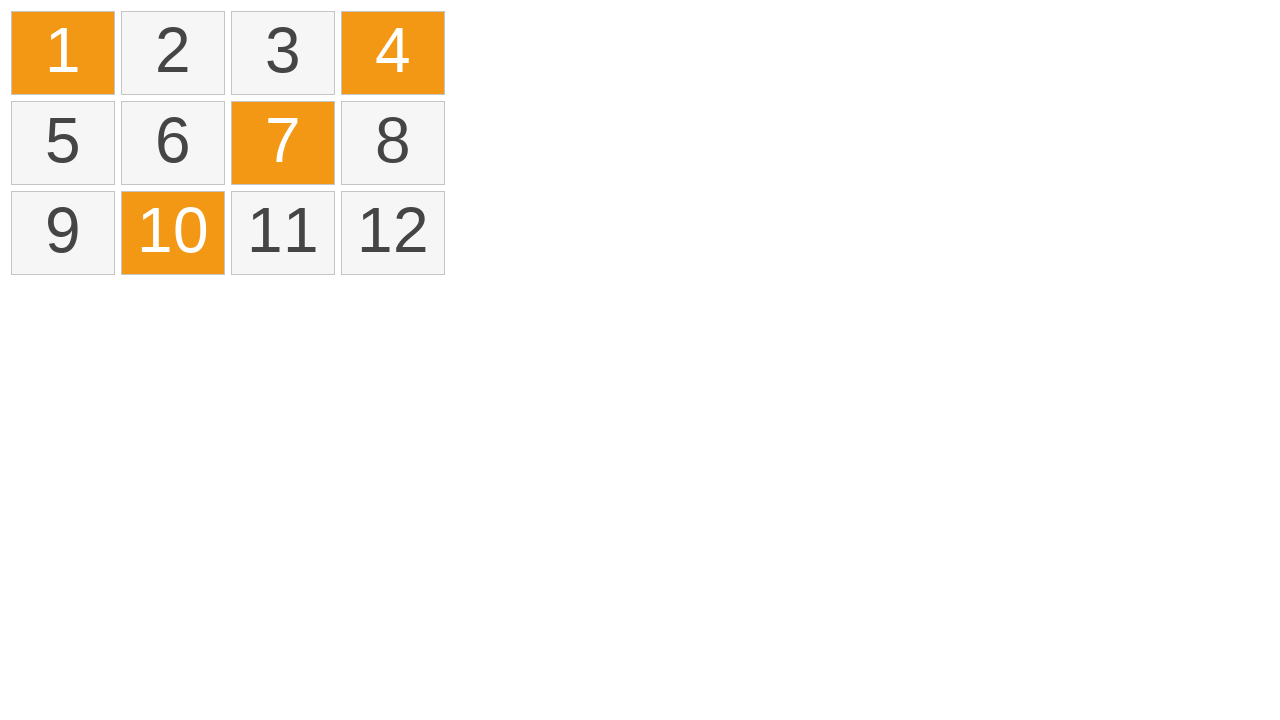

Released Control key
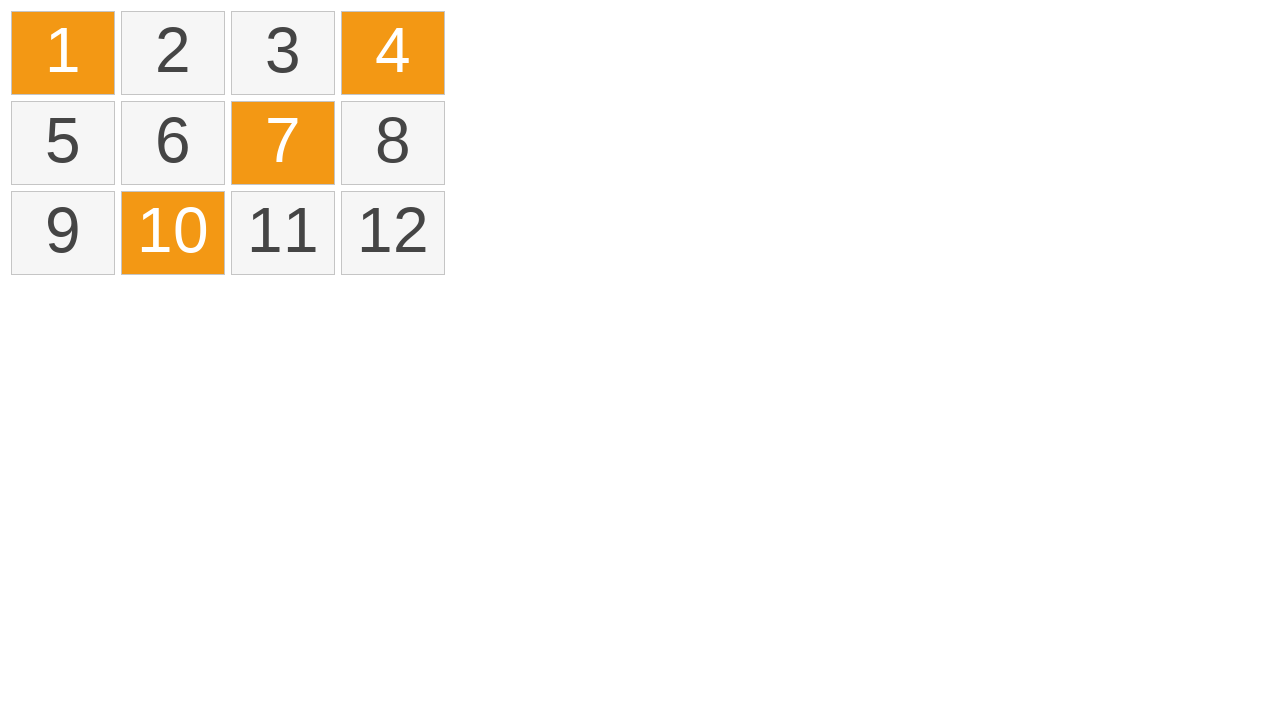

Located all selectable items for verification
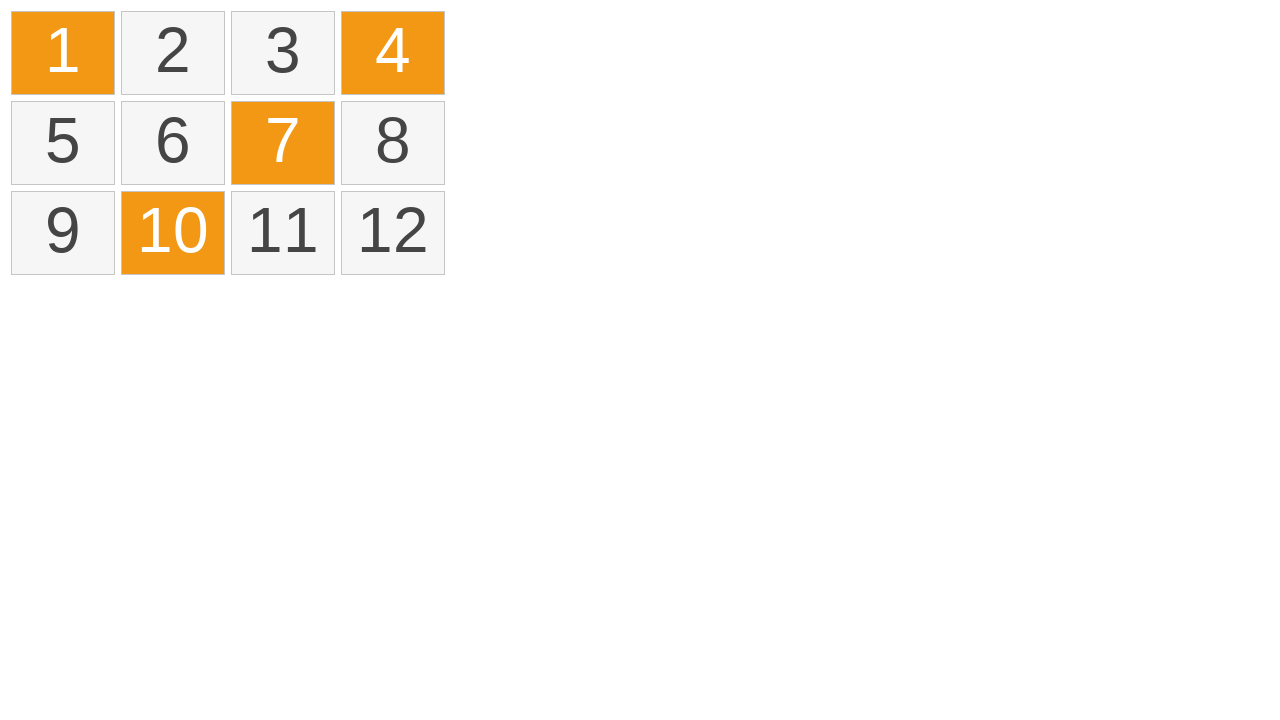

Verified that 8 selectable items exist on the page
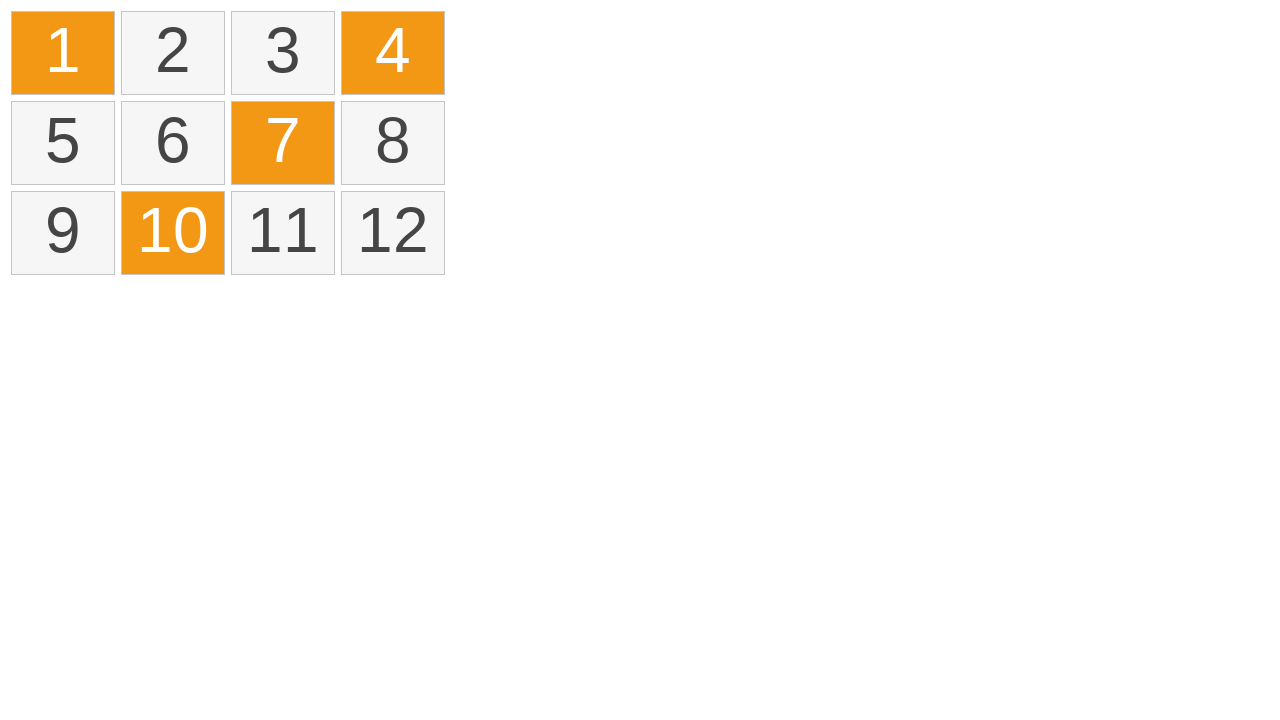

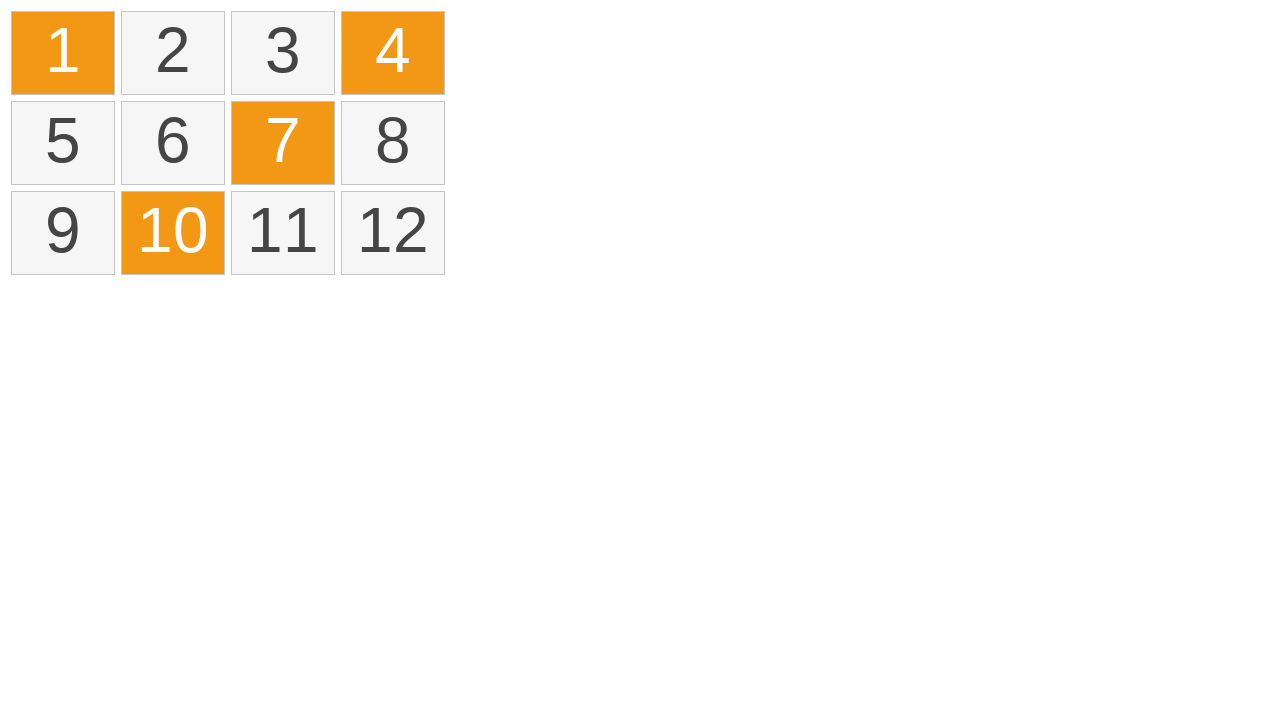